Tests dropdown selection functionality by selecting a country (Brazil) from a dropdown and then selecting a corresponding city (Sao Paulo) from a dependent city dropdown.

Starting URL: https://leafground.com/select.xhtml

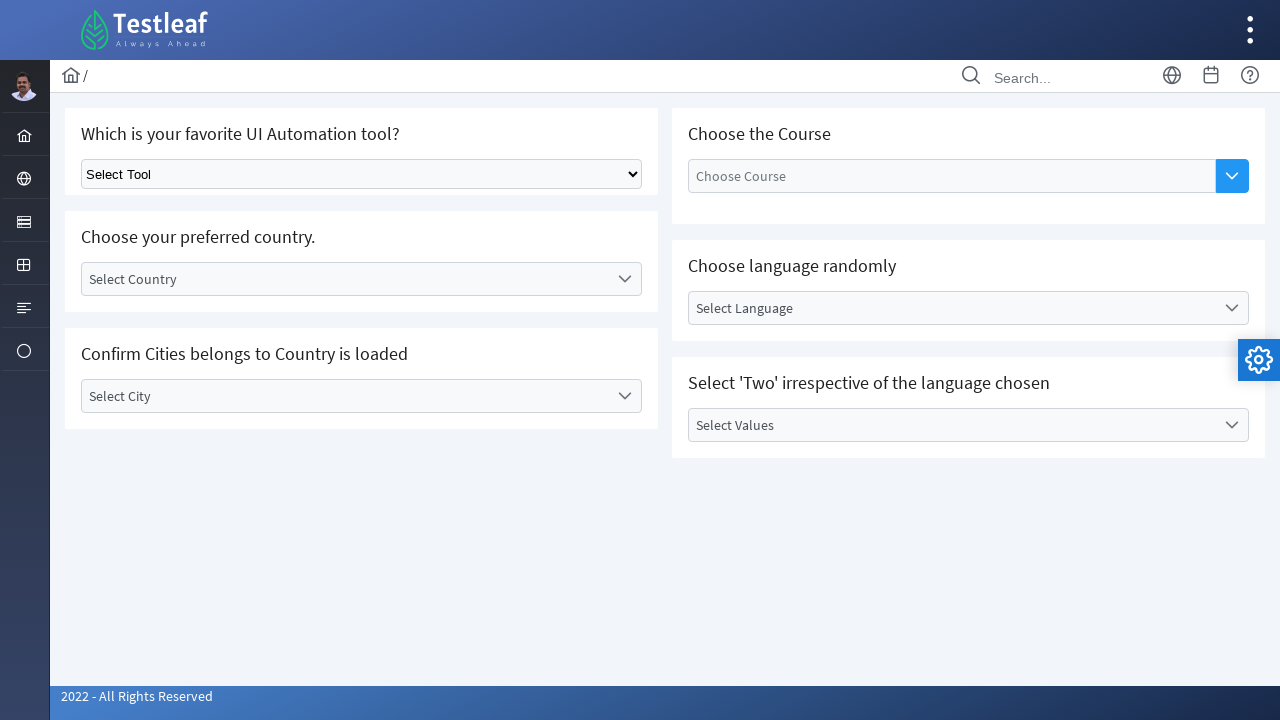

Clicked on country dropdown to open it at (345, 279) on label#j_idt87\:country_label
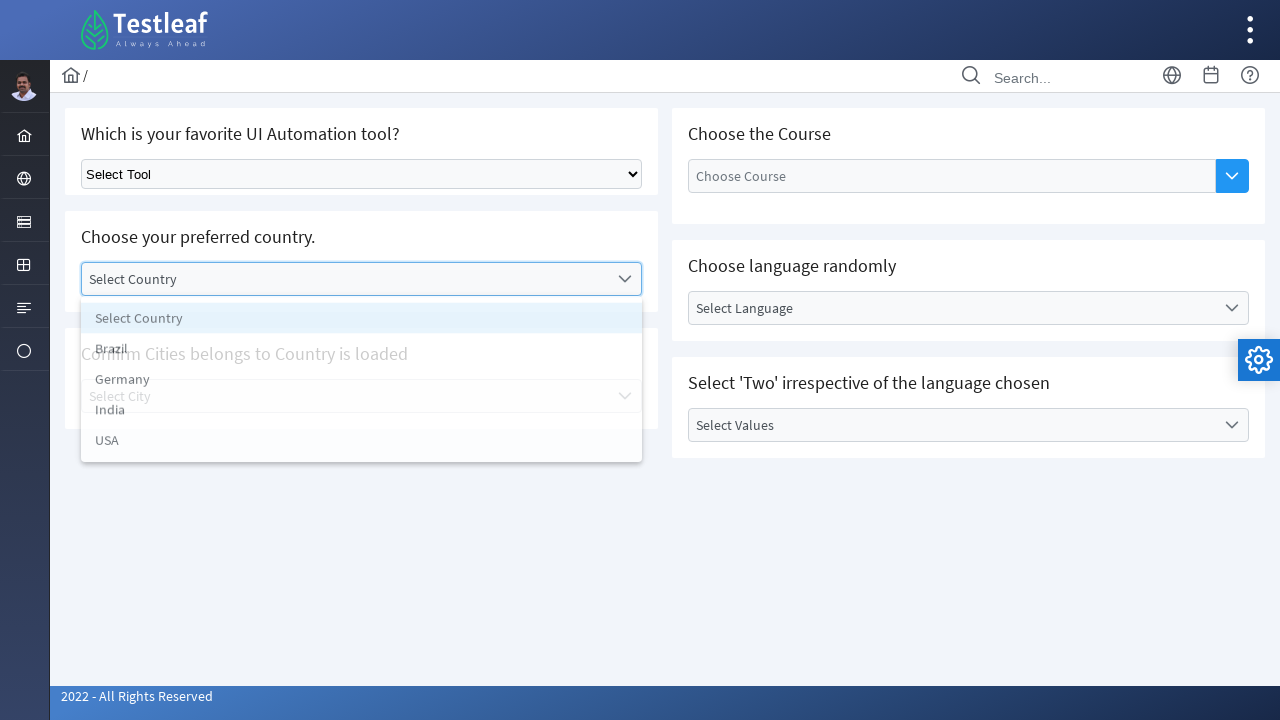

Country dropdown list appeared
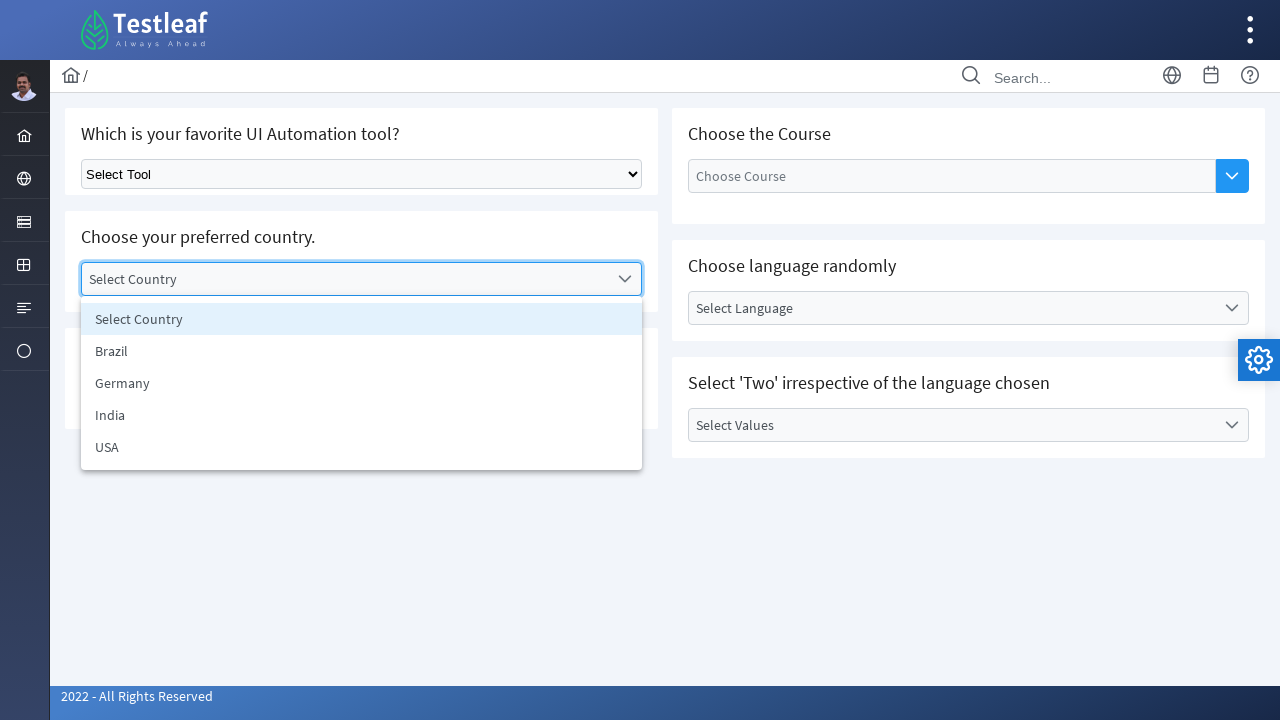

Selected Brazil from country dropdown at (362, 351) on ul#j_idt87\:country_items li:has-text('Brazil')
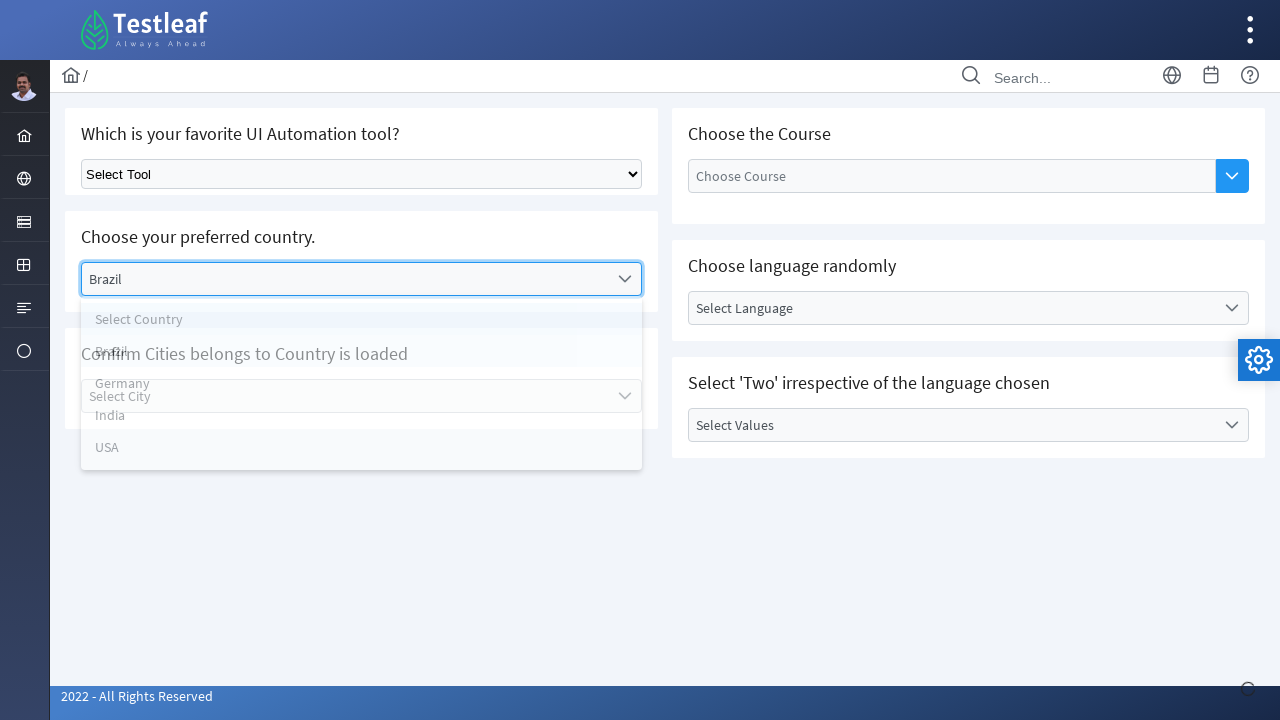

Waited 500ms for city dropdown to populate
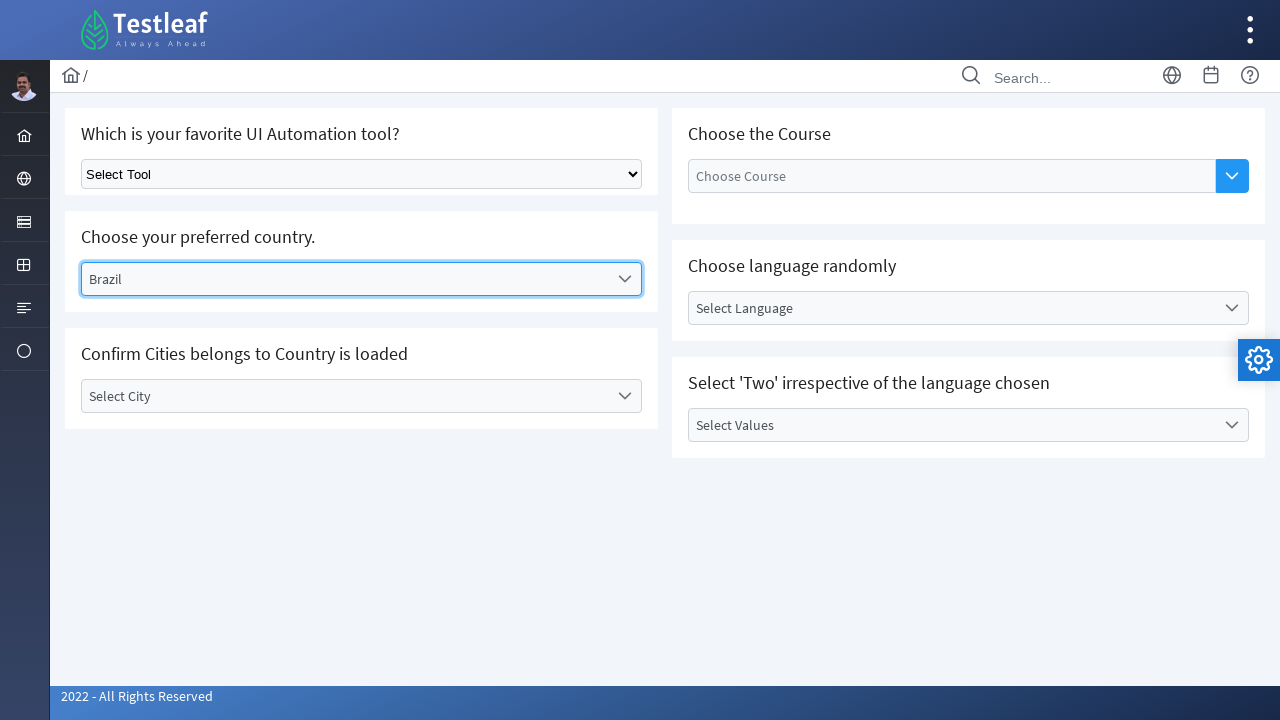

Clicked on city dropdown to open it at (624, 396) on (//span[@class='ui-icon ui-icon-triangle-1-s ui-c'])[2]
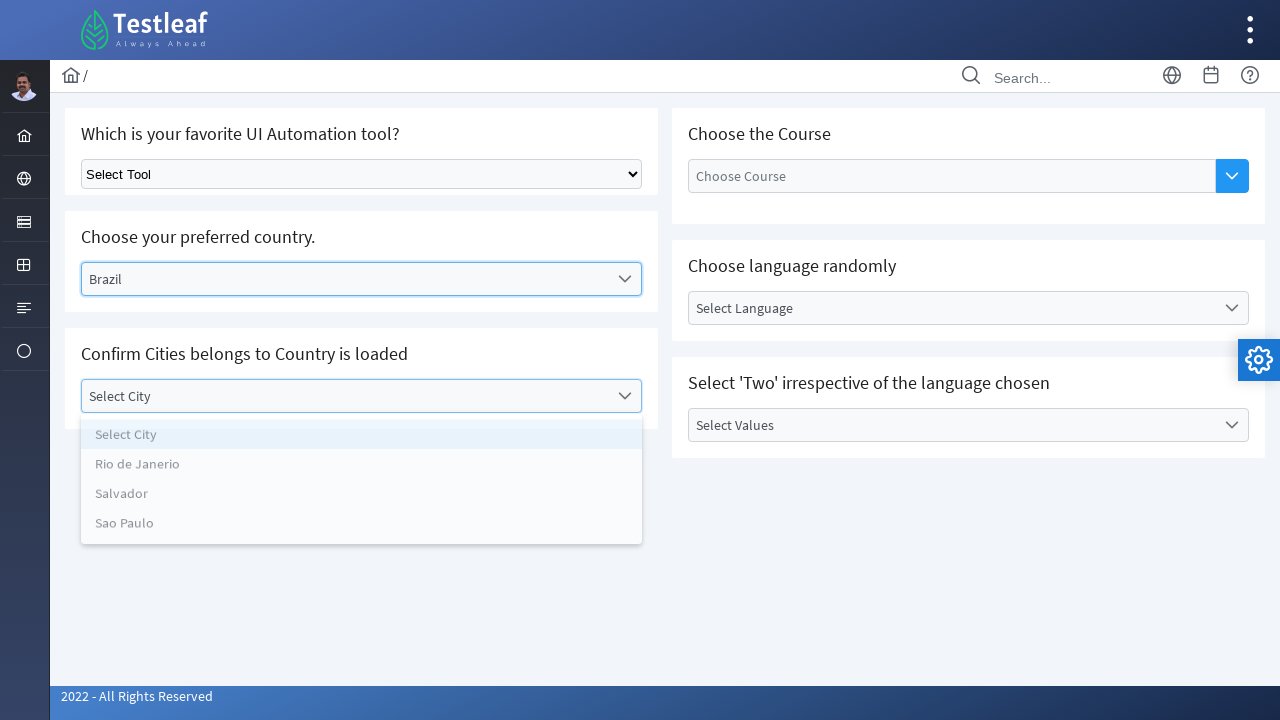

City dropdown list appeared
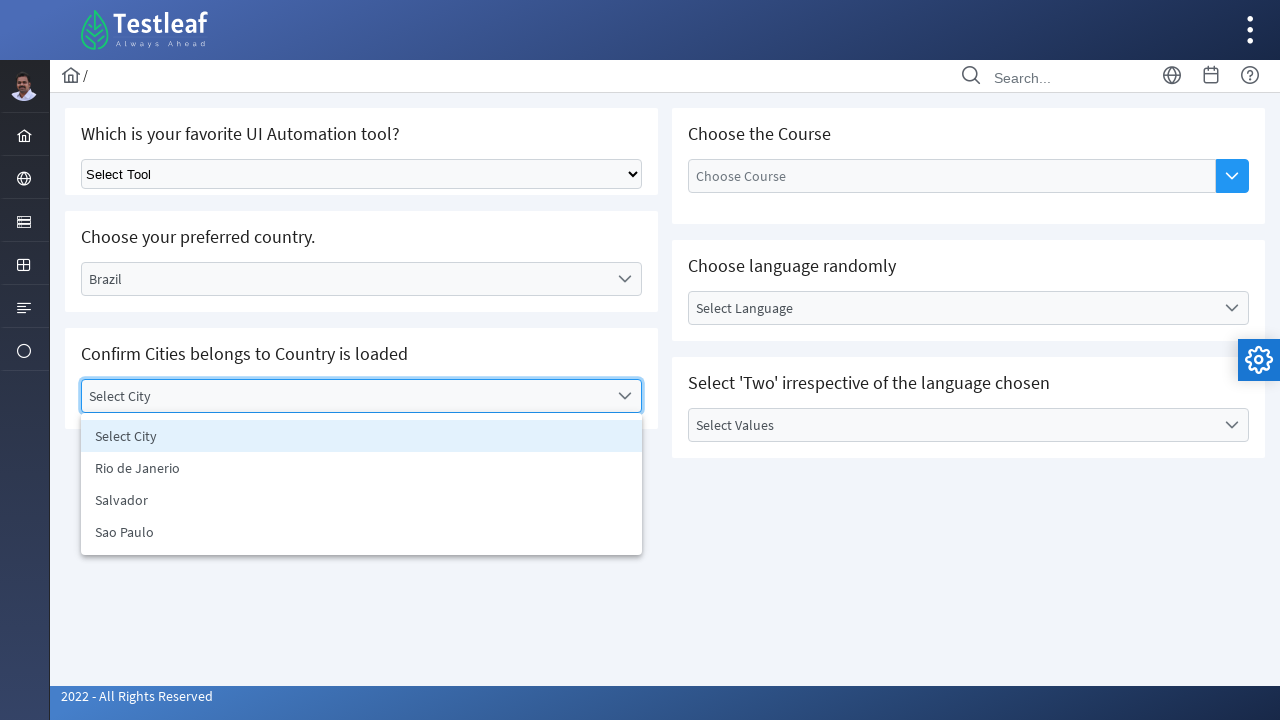

Selected Sao Paulo from city dropdown at (362, 532) on ul#j_idt87\:city_items li:has-text('Sao Paulo')
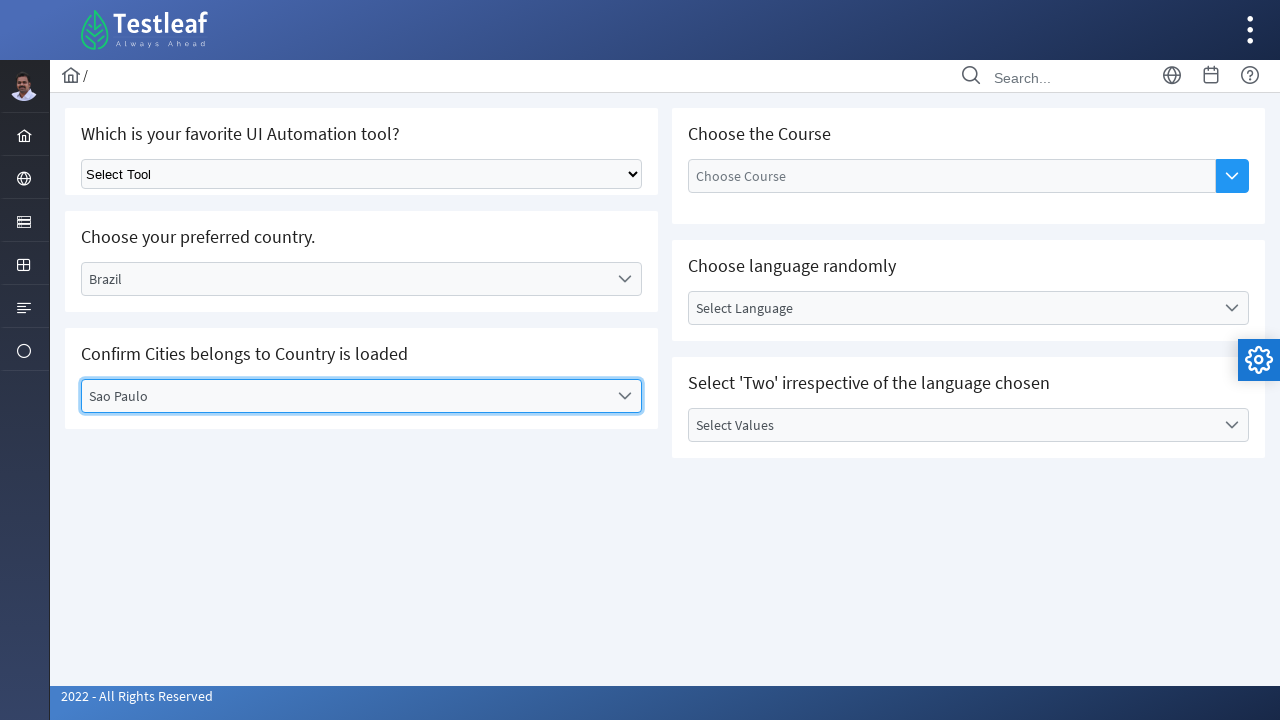

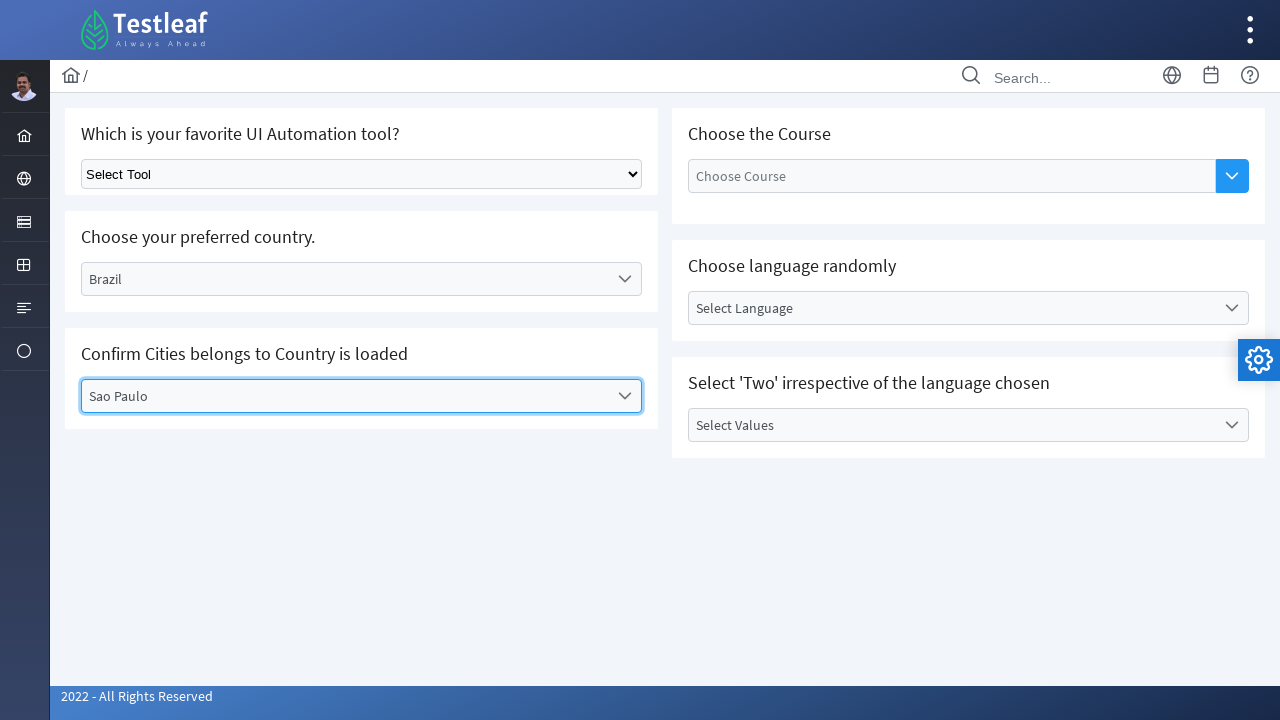